Tests window handling functionality by clicking a link that opens a new window, verifying content in both windows, and switching between them

Starting URL: https://the-internet.herokuapp.com/windows

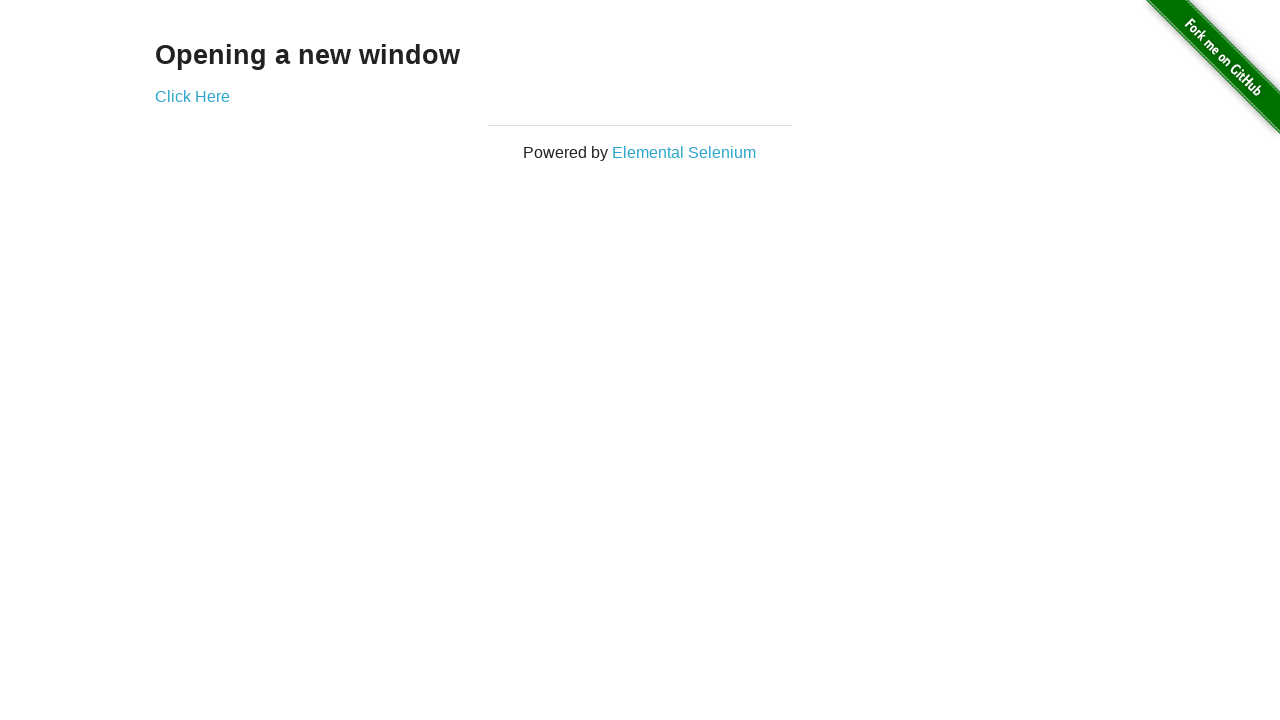

Stored original page reference
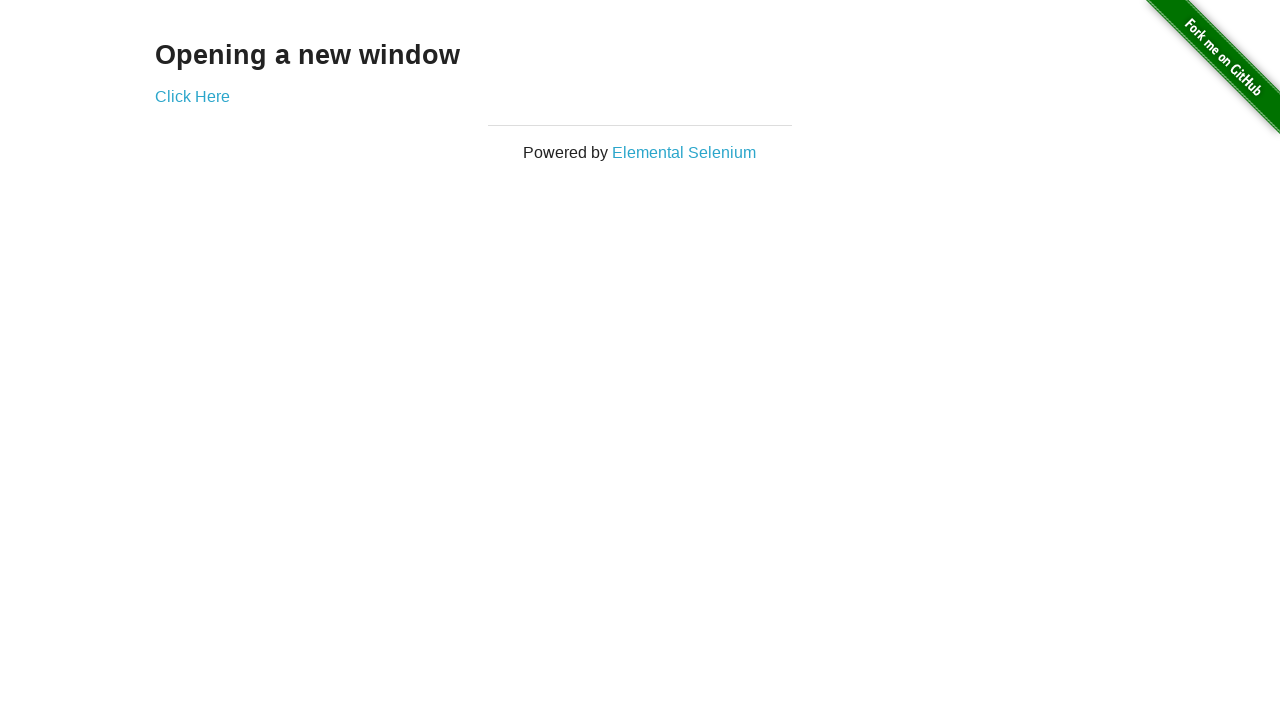

Located h3 heading element on initial page
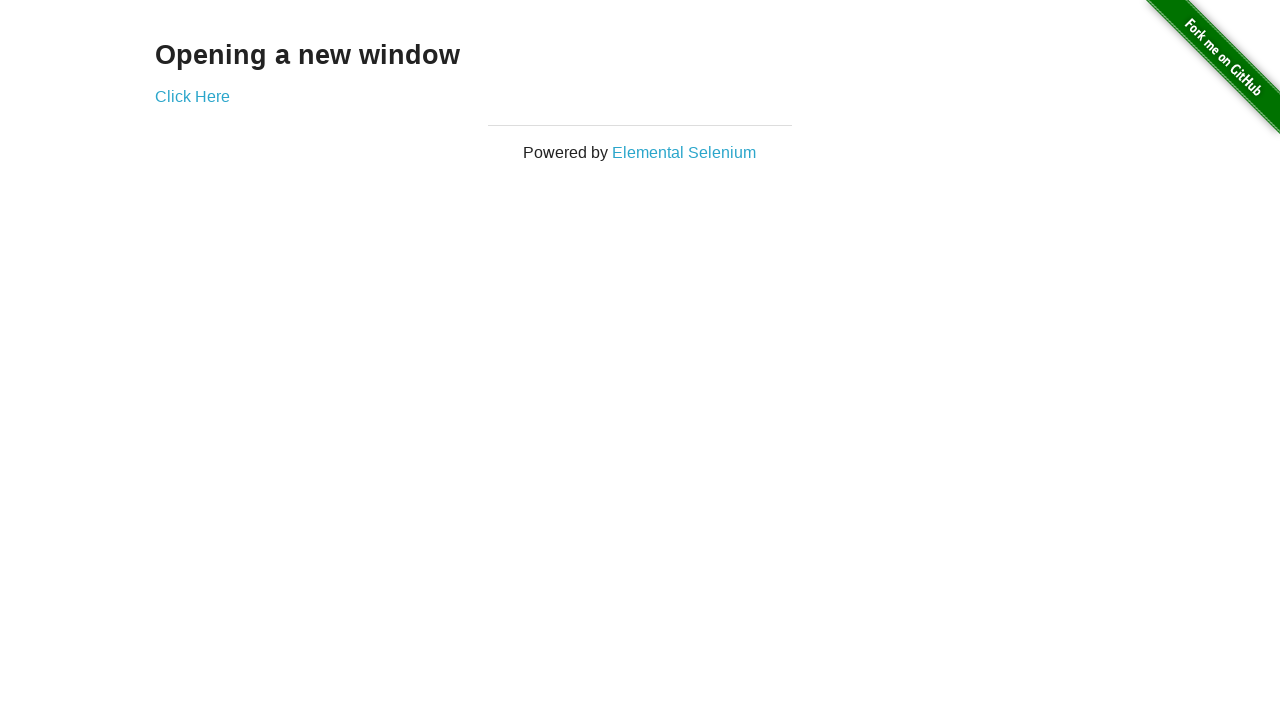

Verified heading text is 'Opening a new window'
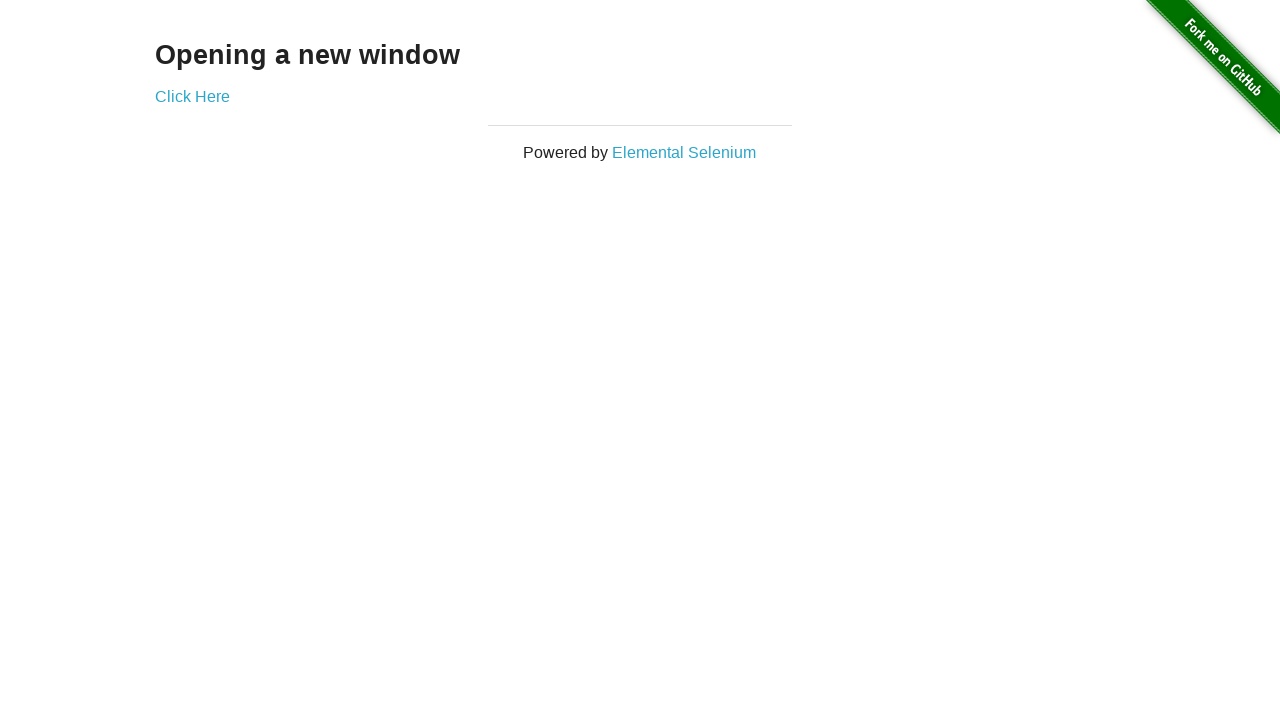

Verified page title contains 'The Internet'
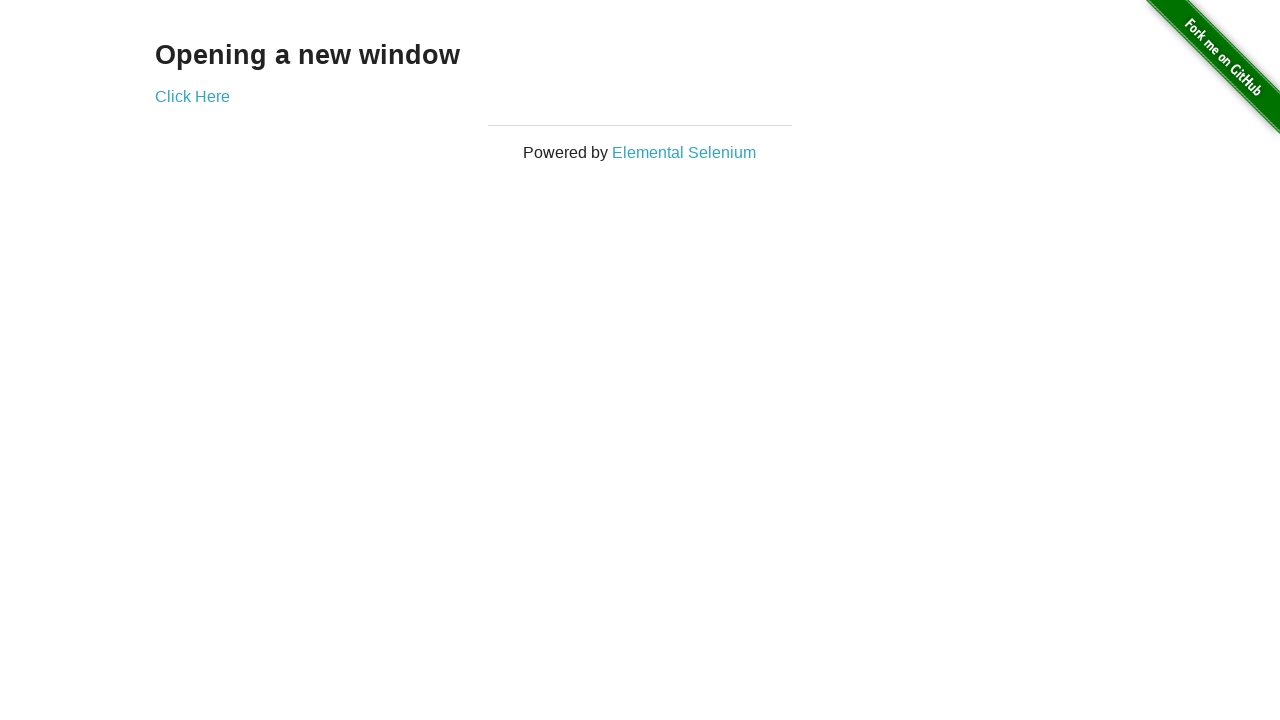

Clicked 'Click Here' link to open new window at (192, 96) on text=Click Here
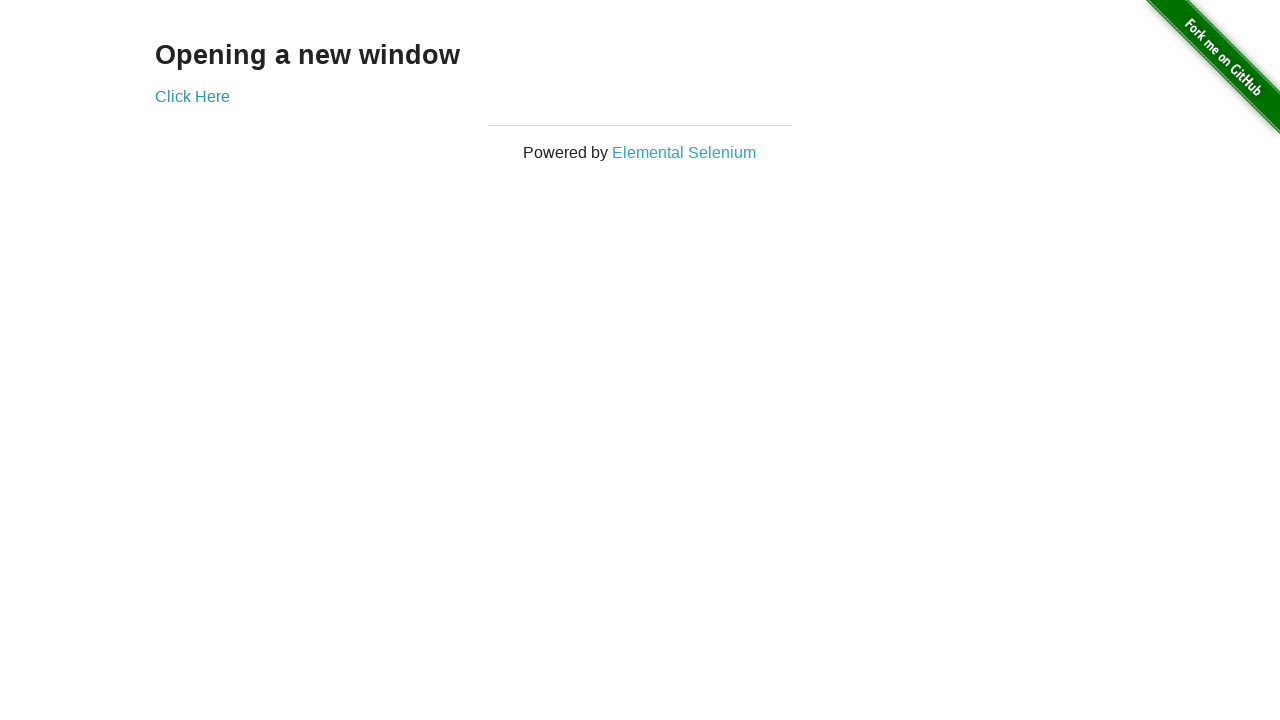

Captured new page object from opened window
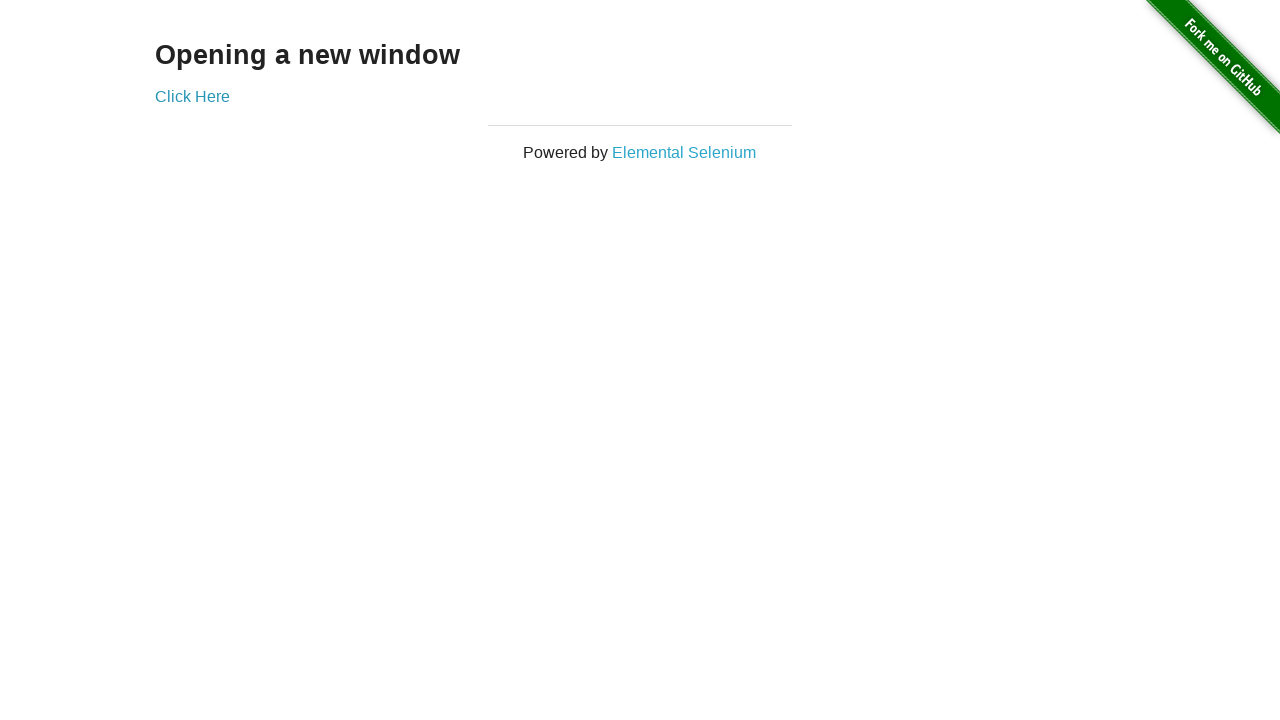

Verified new window title is 'New Window'
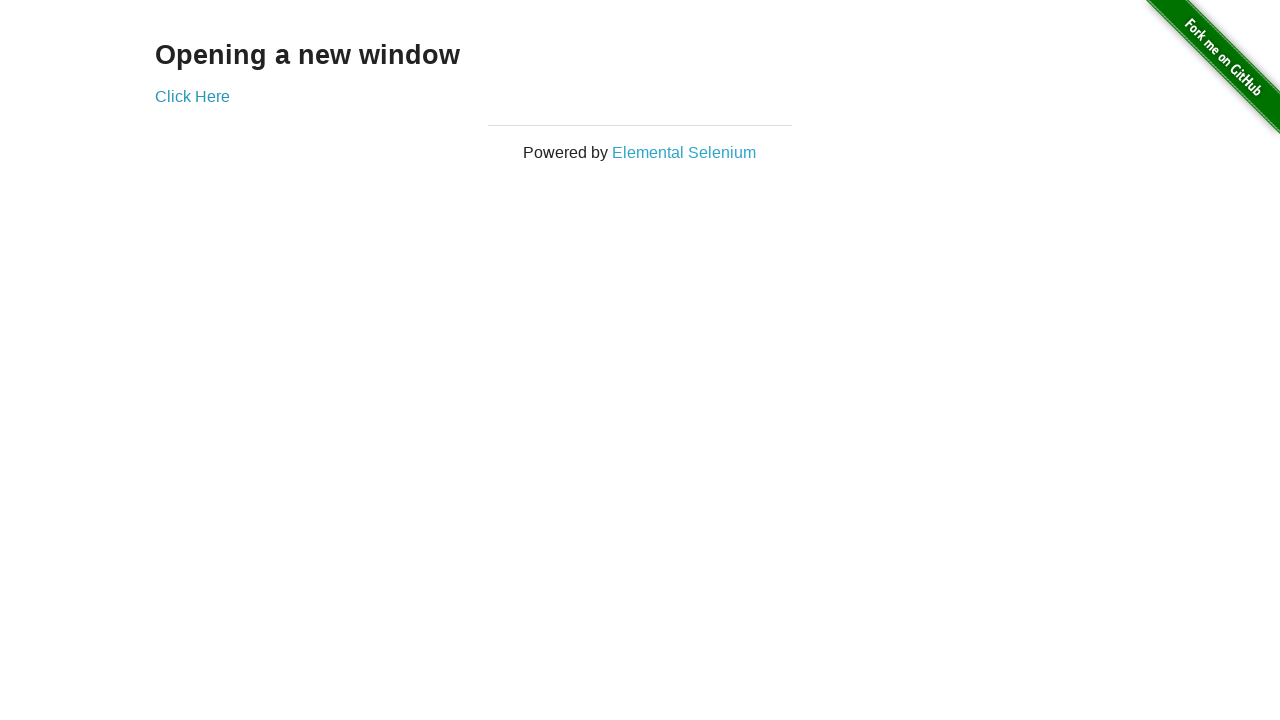

Located h3 heading element in new window
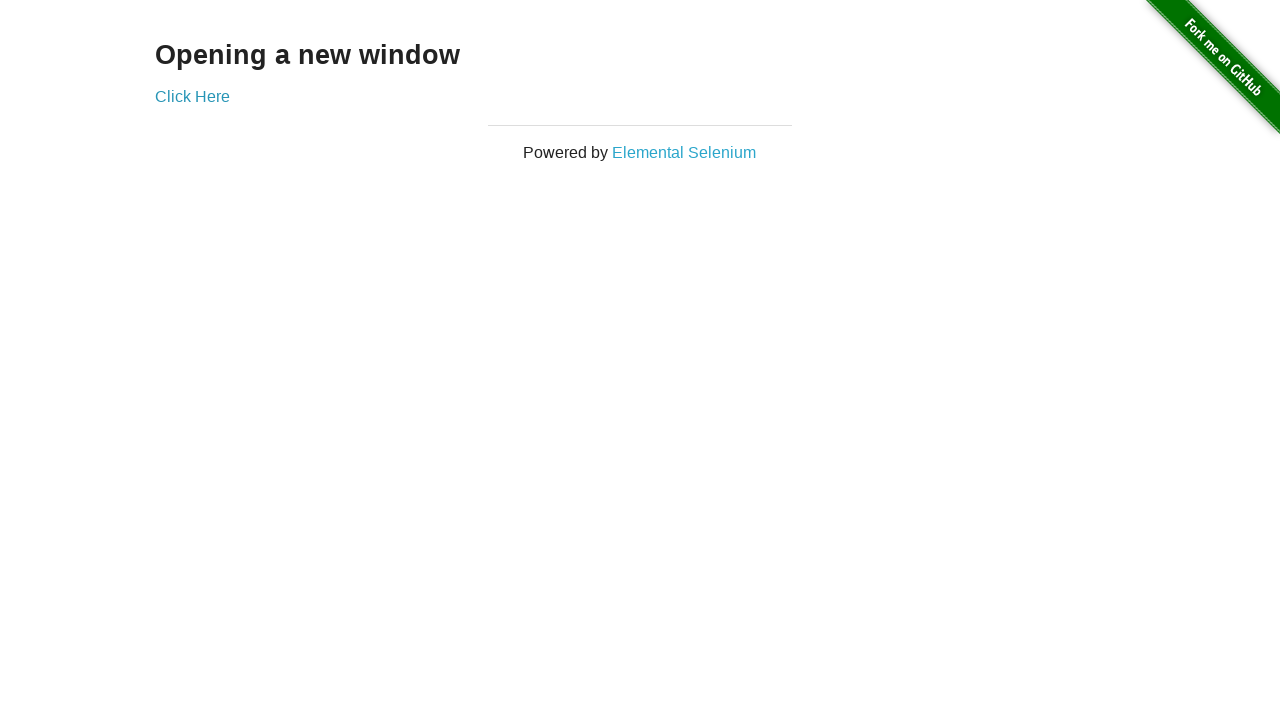

Verified new window heading text is 'New Window'
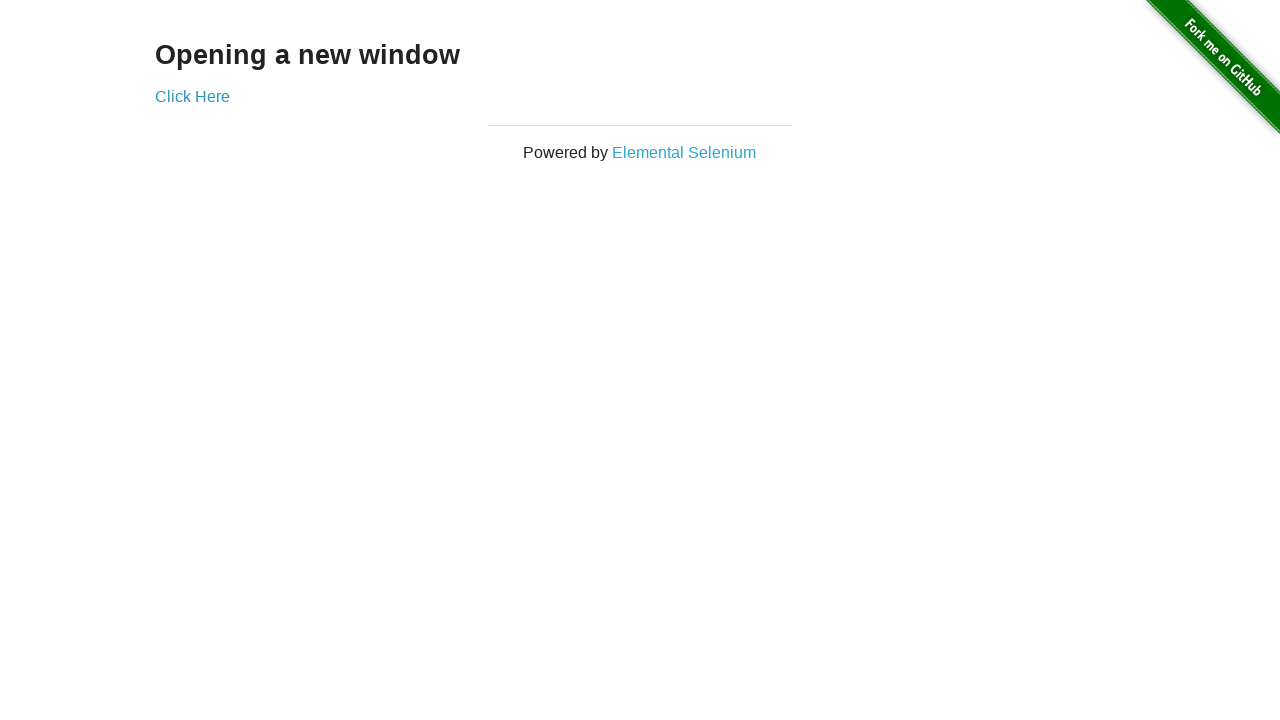

Verified original window title is 'The Internet'
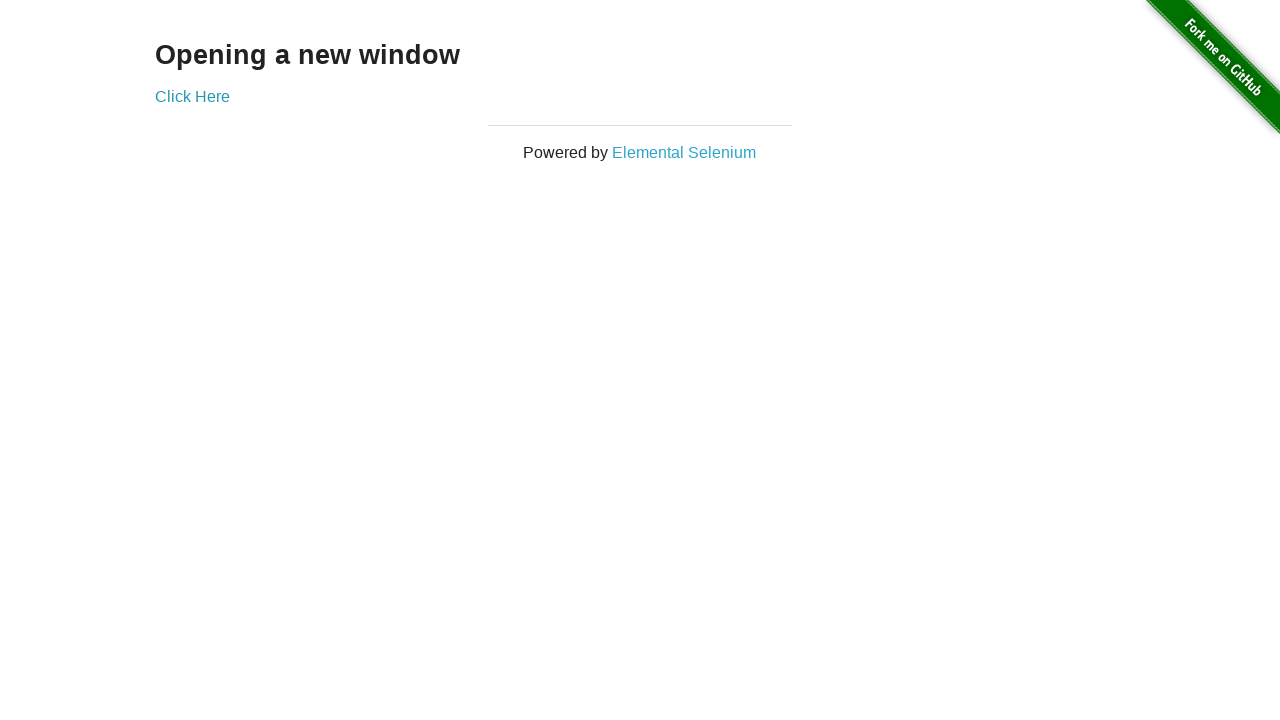

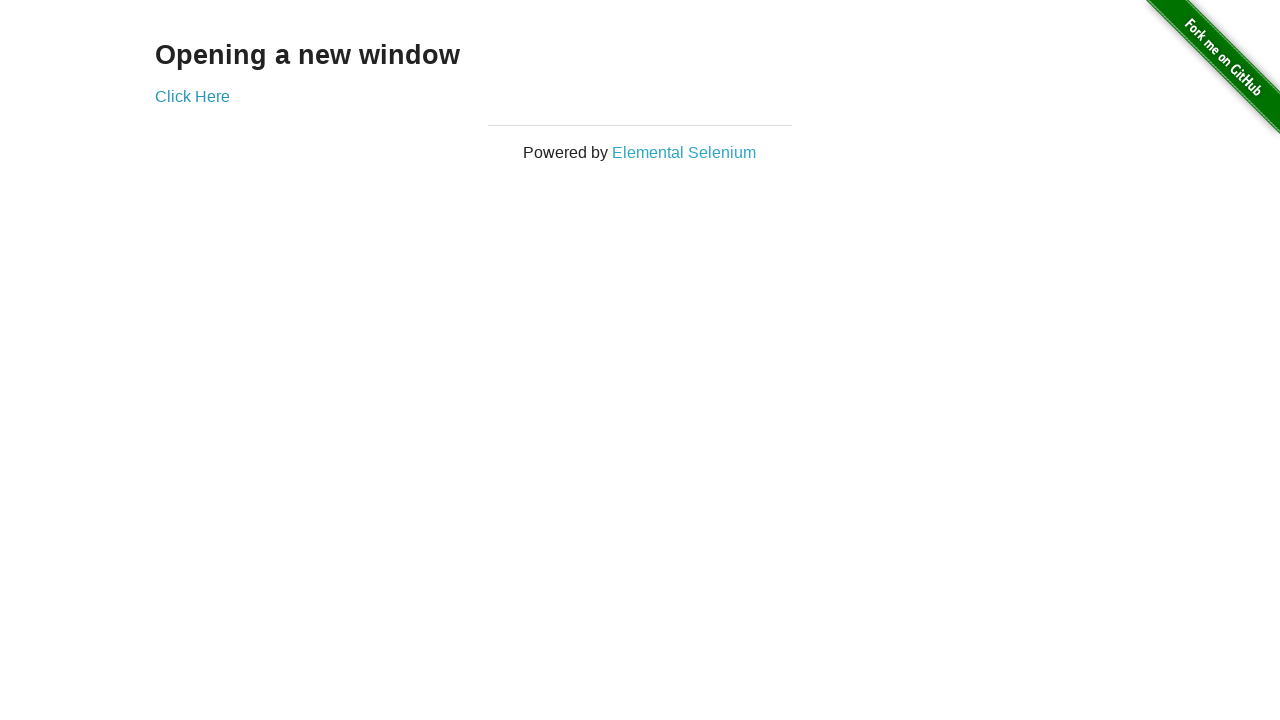